Tests opening multiple links in new tabs by using keyboard shortcuts on links in the footer section

Starting URL: https://rahulshettyacademy.com/AutomationPractice/

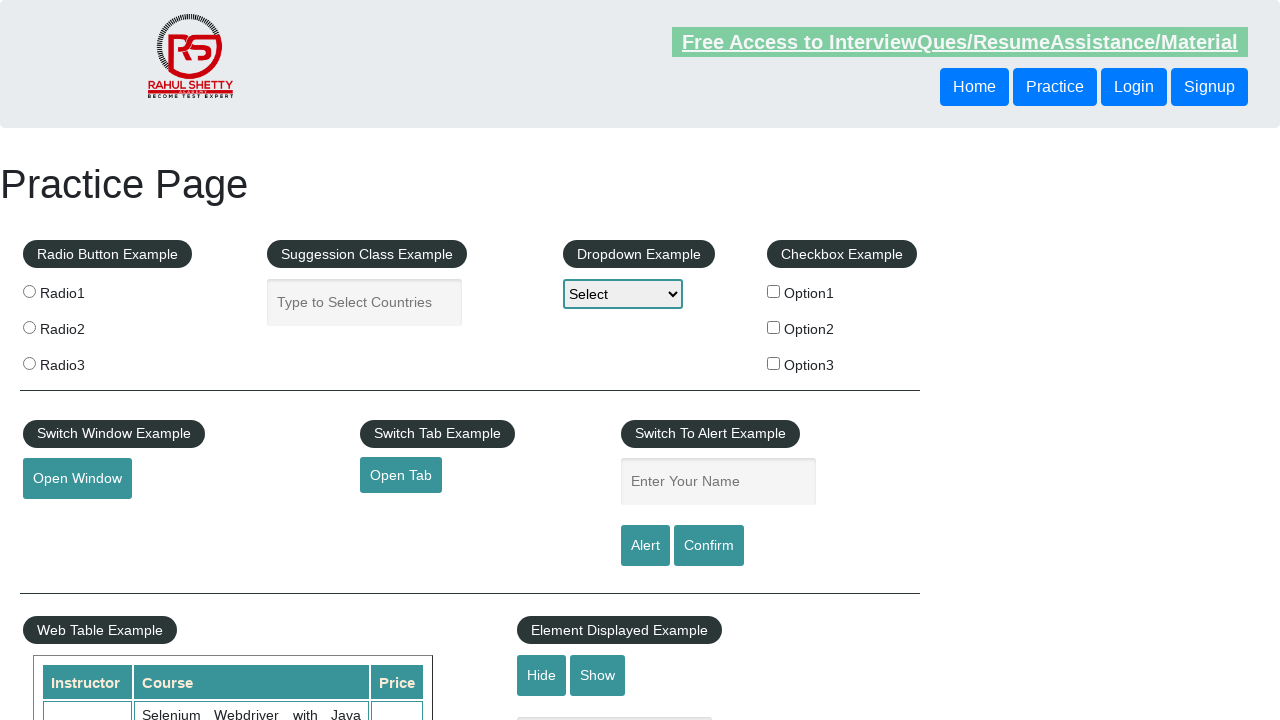

Located the footer section with ID 'gf-BIG'
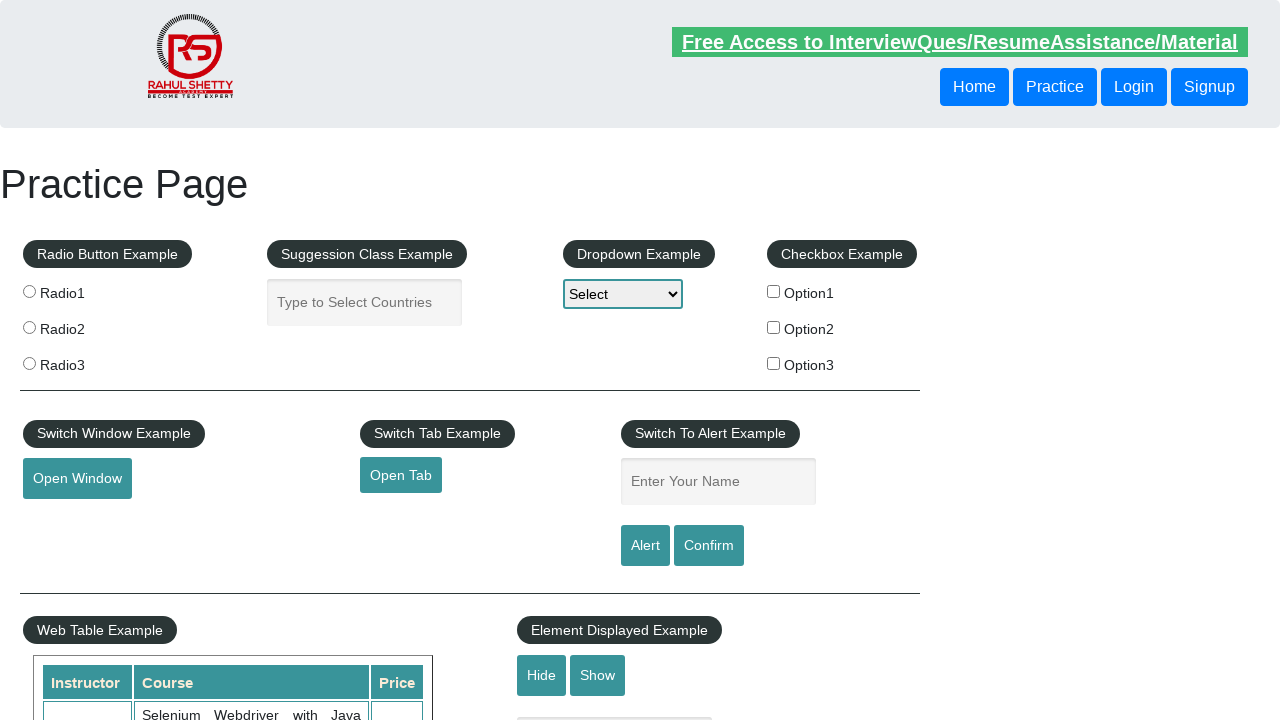

Located the first column of links in the footer
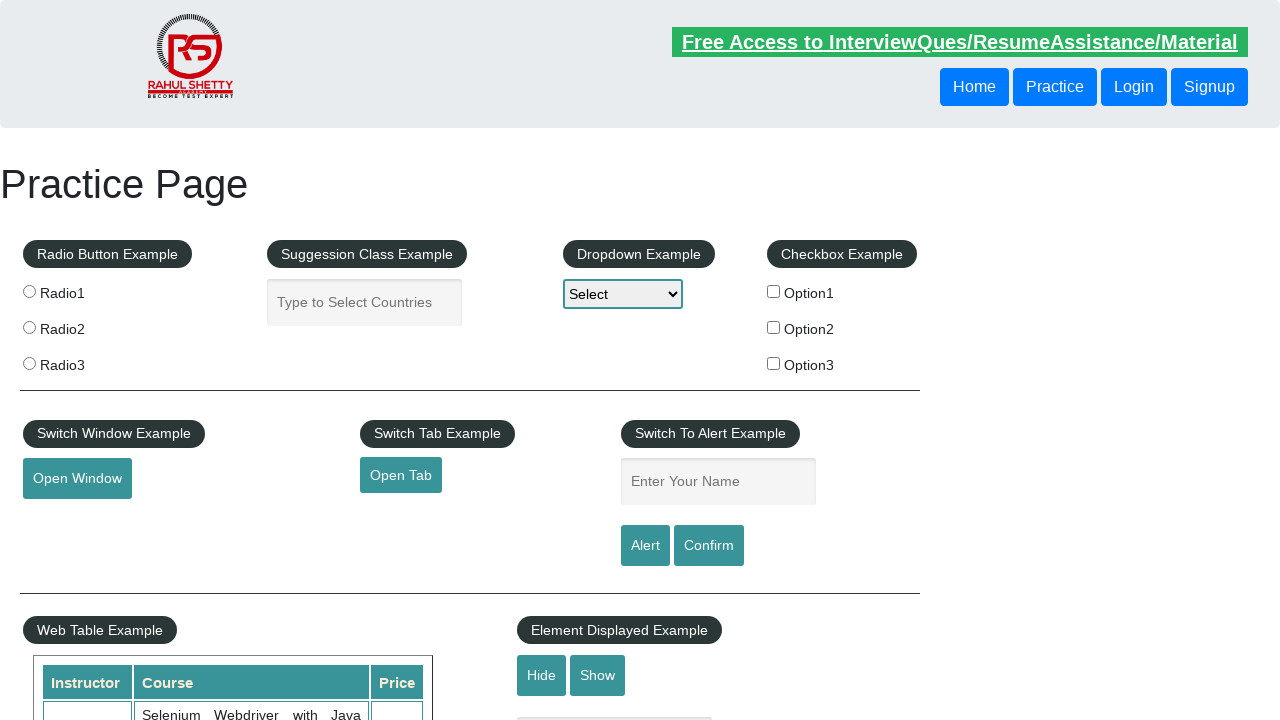

Retrieved all 0 links from the first footer column
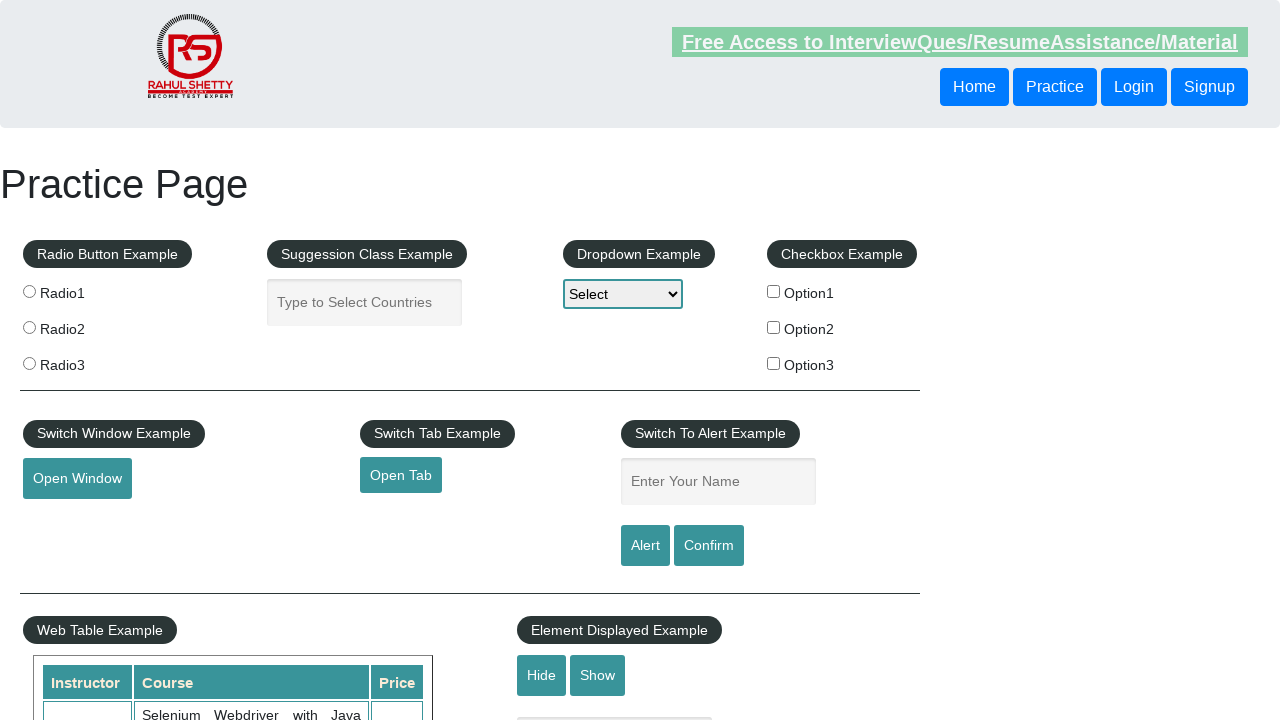

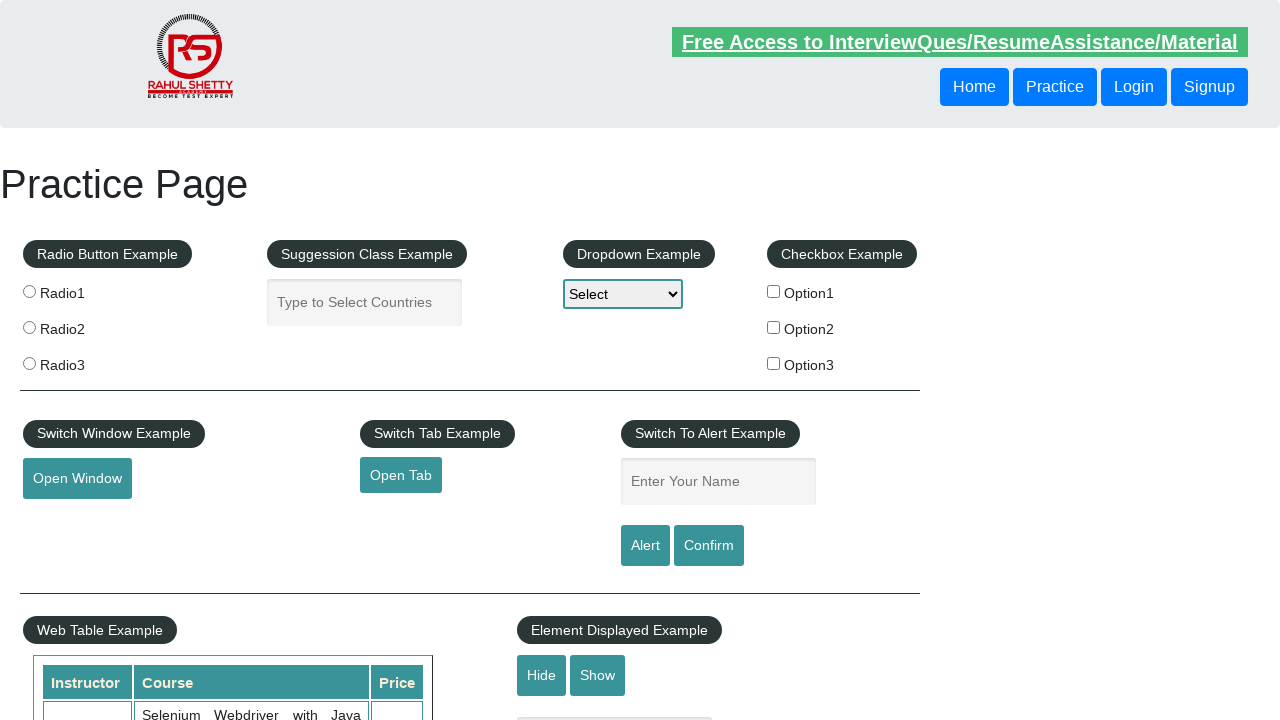